Clicks on Submit New Language menu item and verifies the submenu item is titled "Submit New Language"

Starting URL: http://www.99-bottles-of-beer.net/

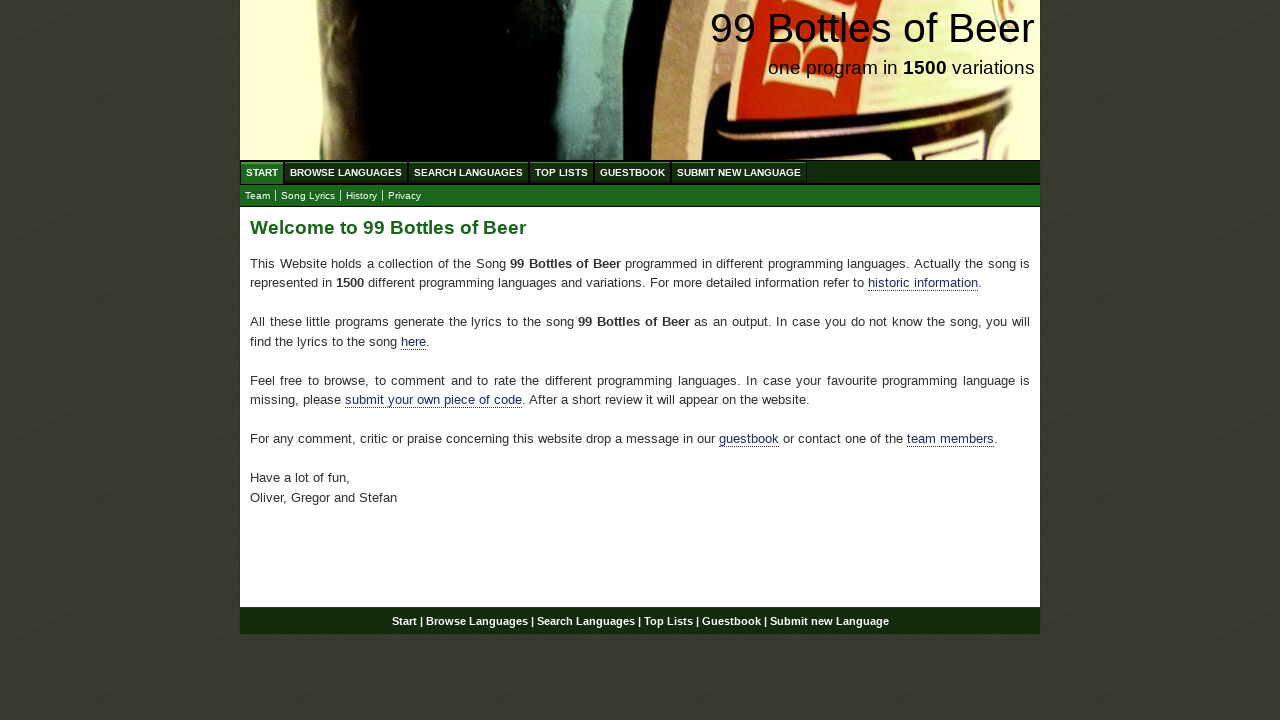

Clicked on Submit New Language menu item at (739, 172) on #menu a[href='/submitnewlanguage.html']
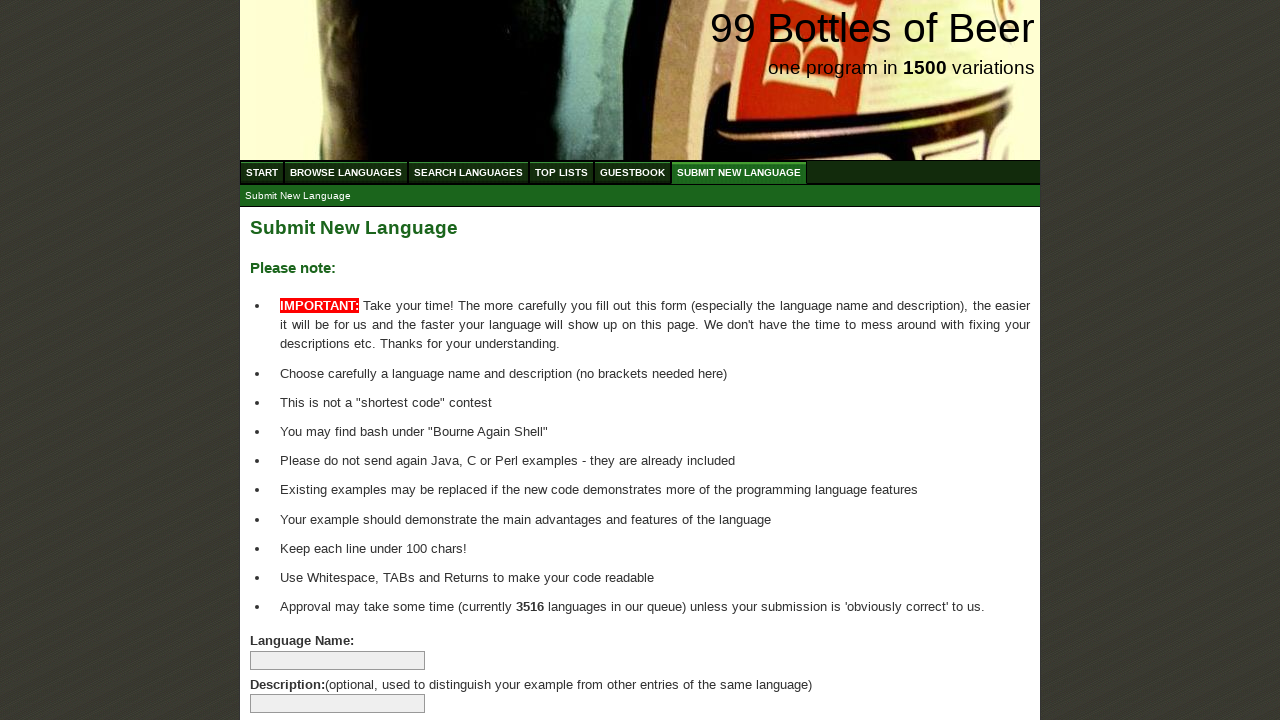

Located the submenu item with href './submitnewlanguage.html'
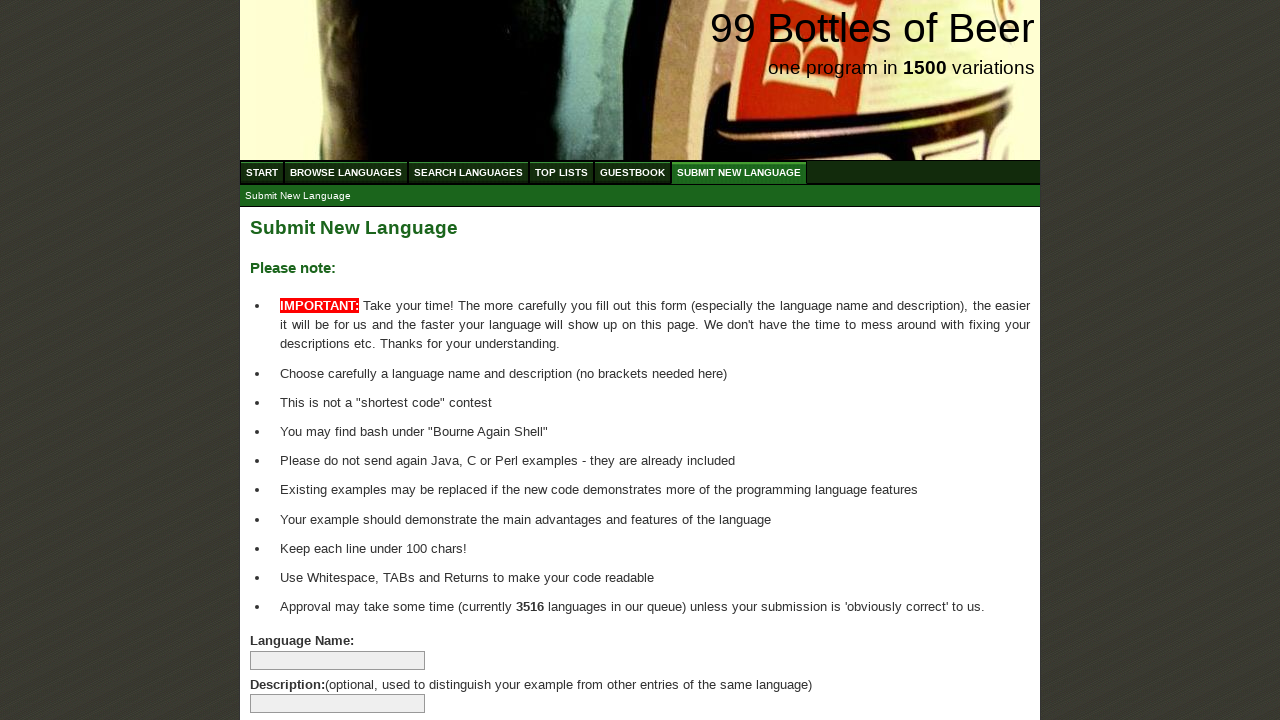

Verified submenu item is titled 'Submit New Language'
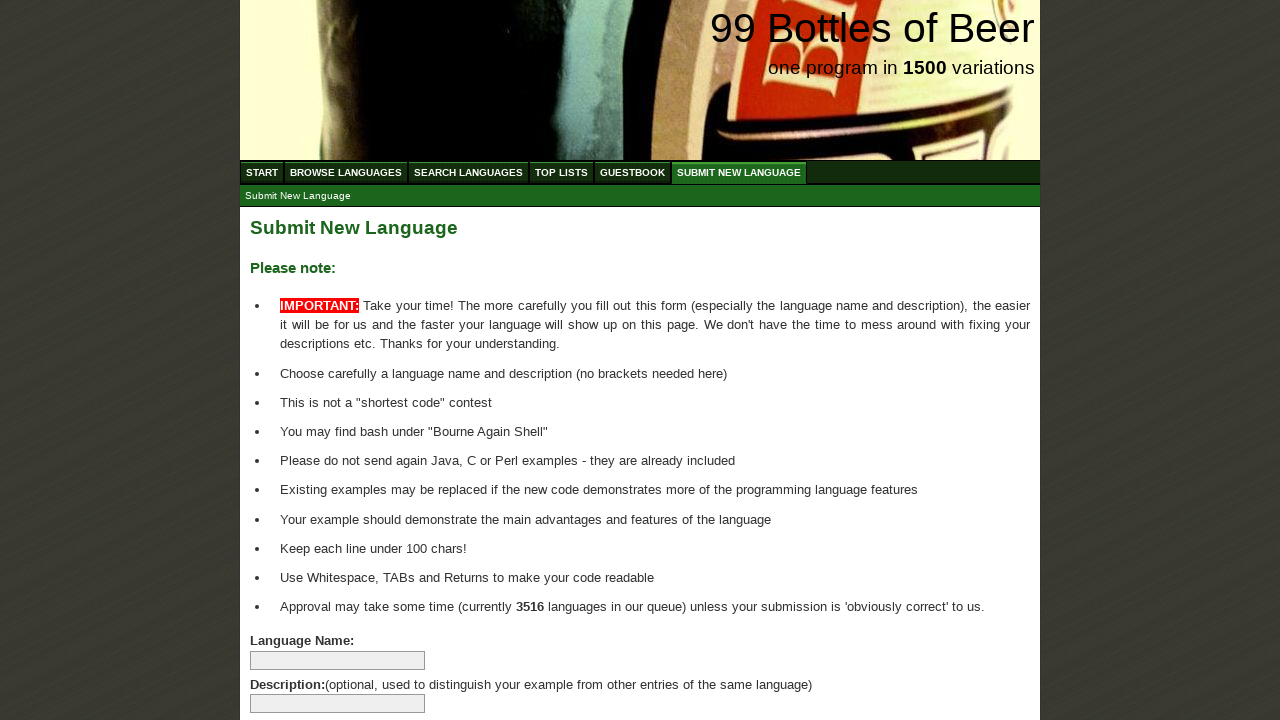

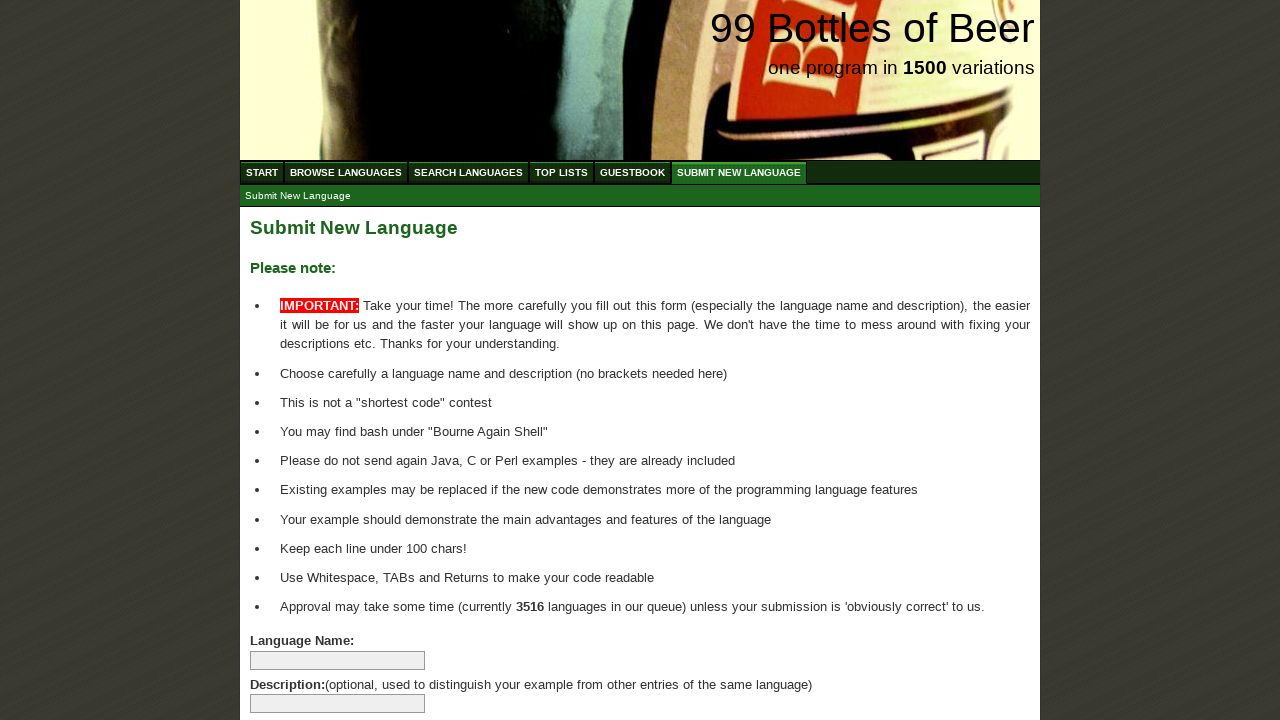